Tests the veterinarians checkbox functionality by navigating to the vets tab, selecting a veterinarian, opening an edit dialog, and selecting an option from a dropdown with checkboxes.

Starting URL: https://client.sana-commerce.dev/

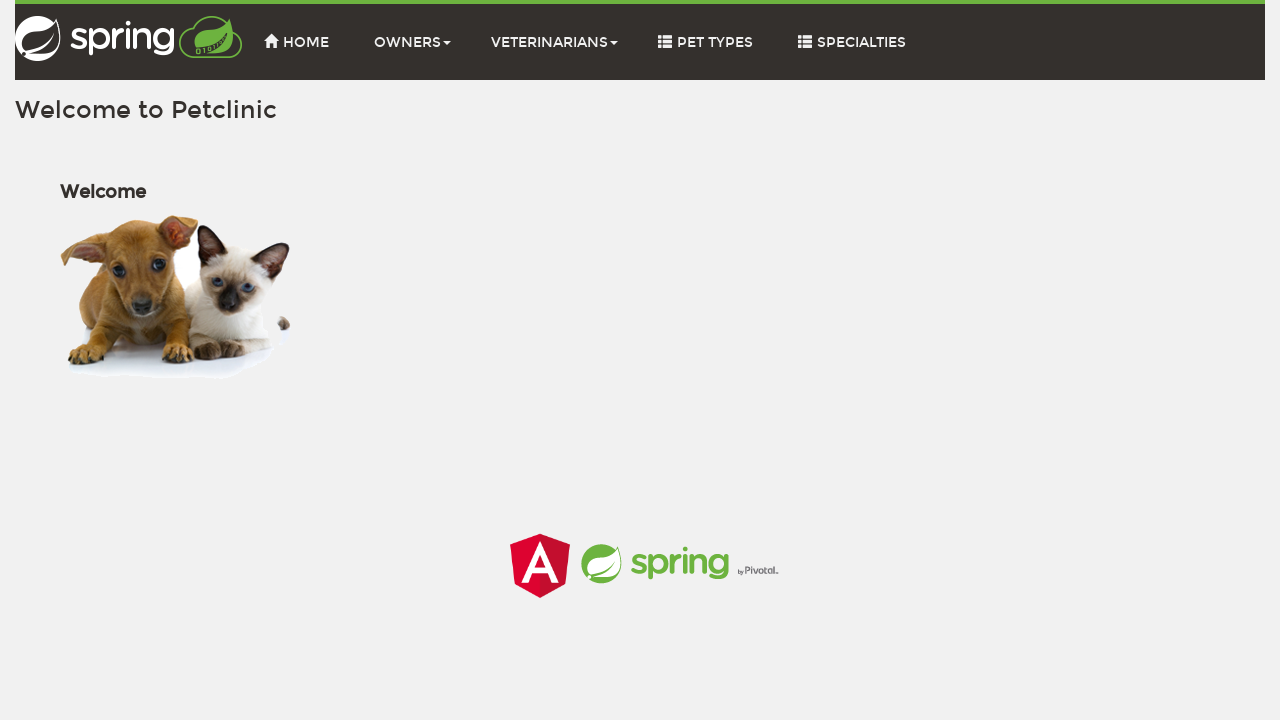

Clicked on the vets tab at (554, 42) on .vetsTab
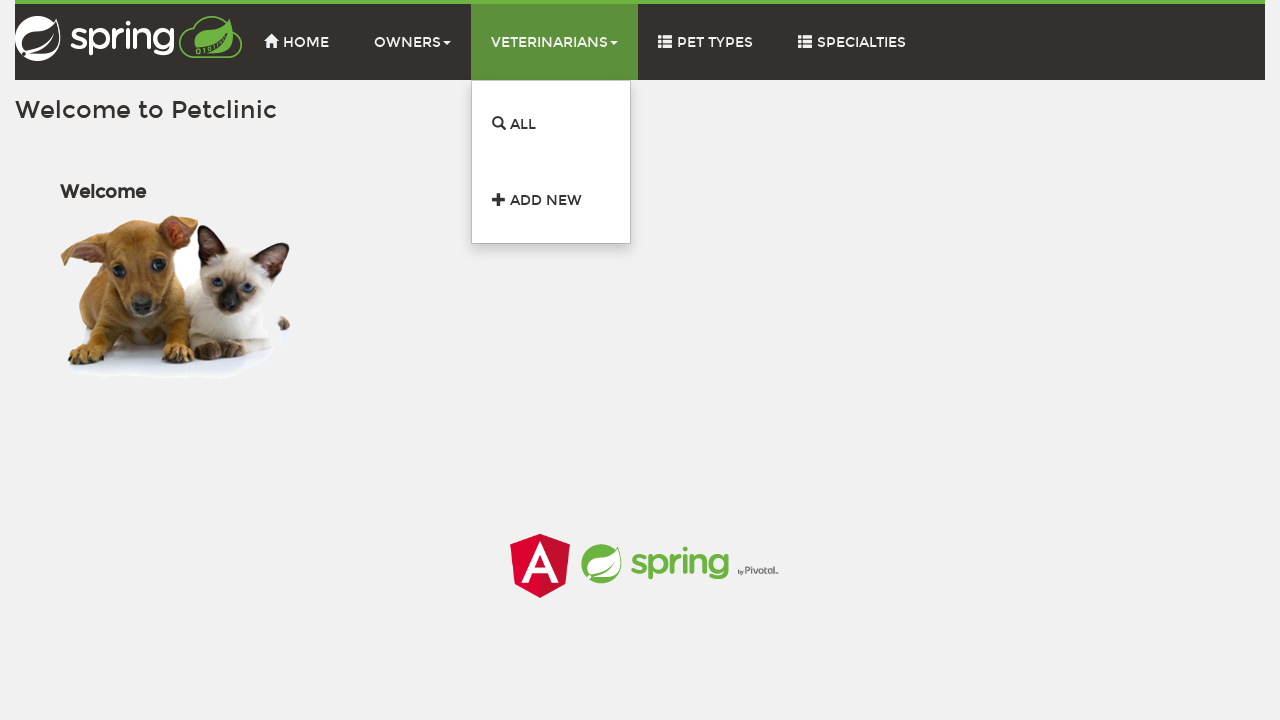

Clicked on the first item in the dropdown menu at (551, 124) on .open li:nth-child(1) > a
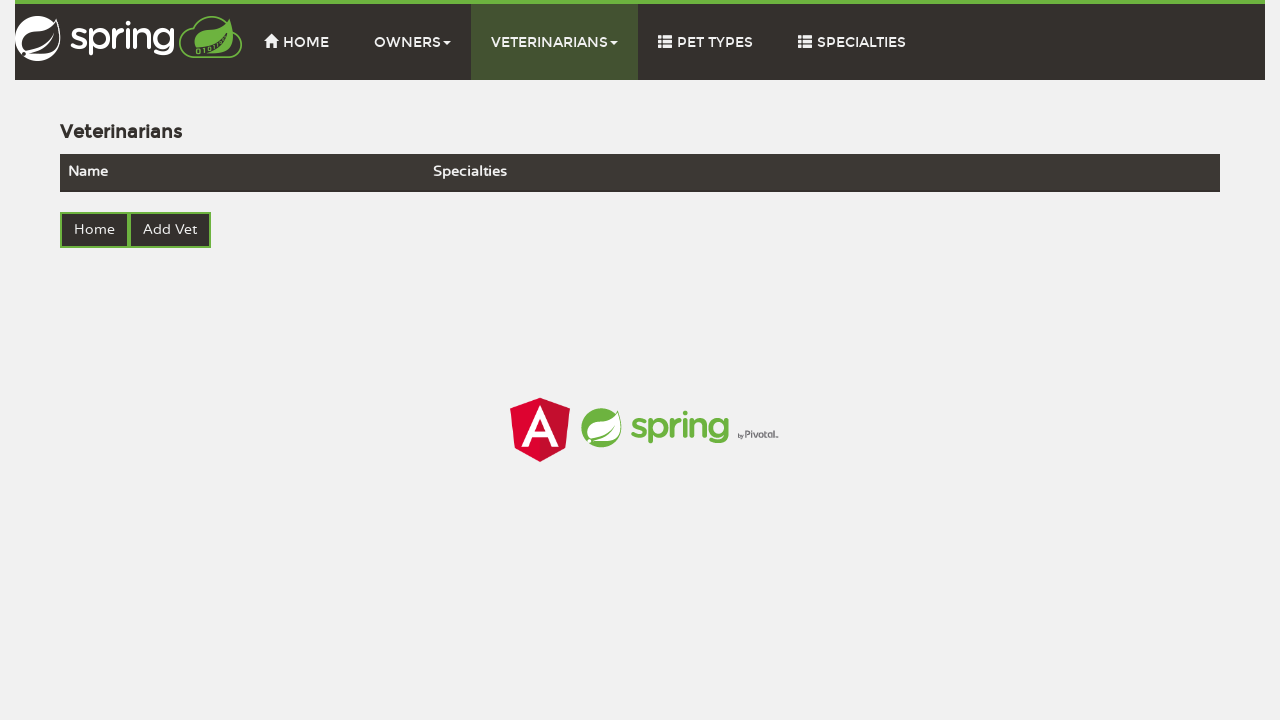

Clicked the edit button for the veterinarian row at (796, 218) on xpath=//tr[@id='vet']/td[3]/button
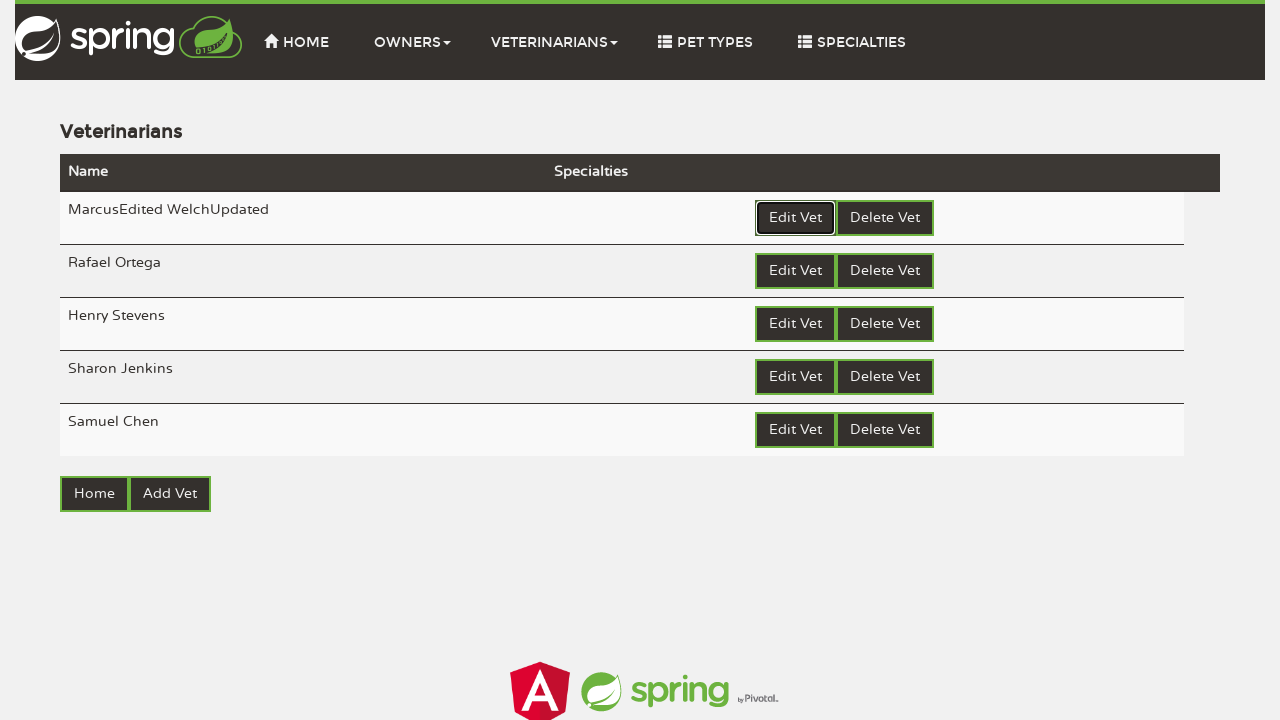

Clicked to open the select dropdown at (1211, 277) on .mat-select-arrow-wrapper
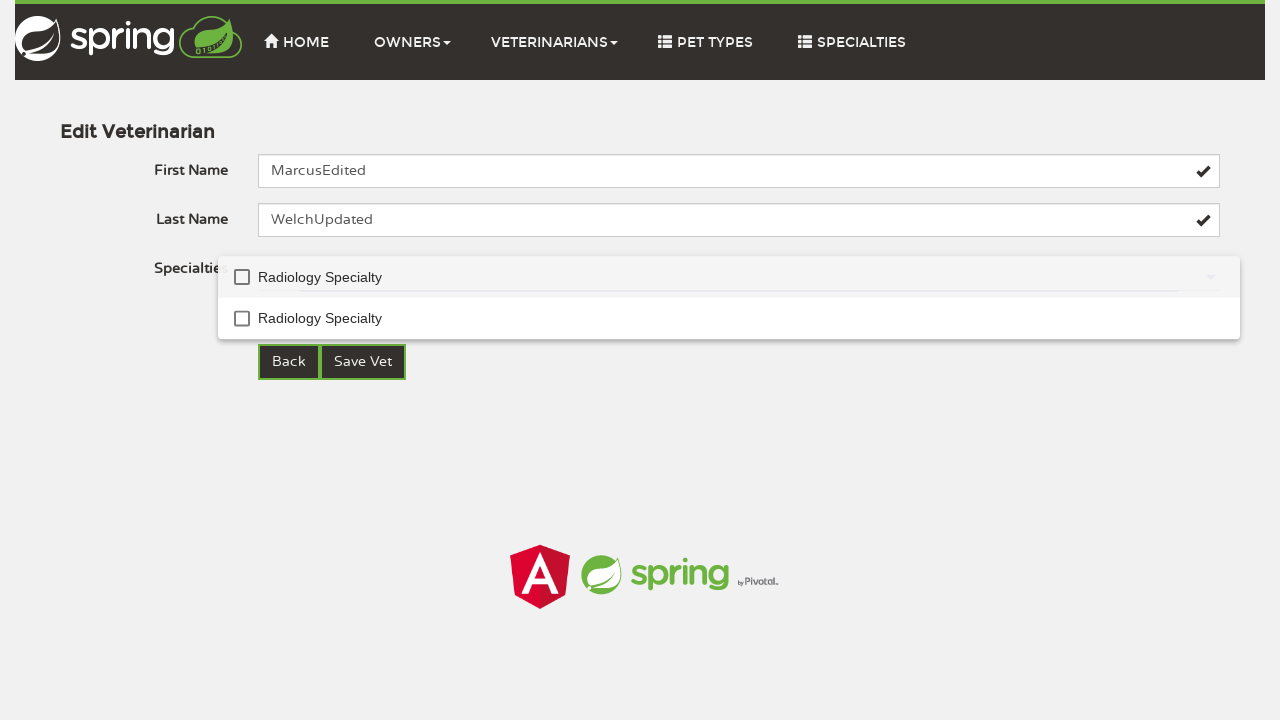

Clicked the checkbox option in the dropdown at (242, 319) on #mat-option-1 > .mat-option-pseudo-checkbox
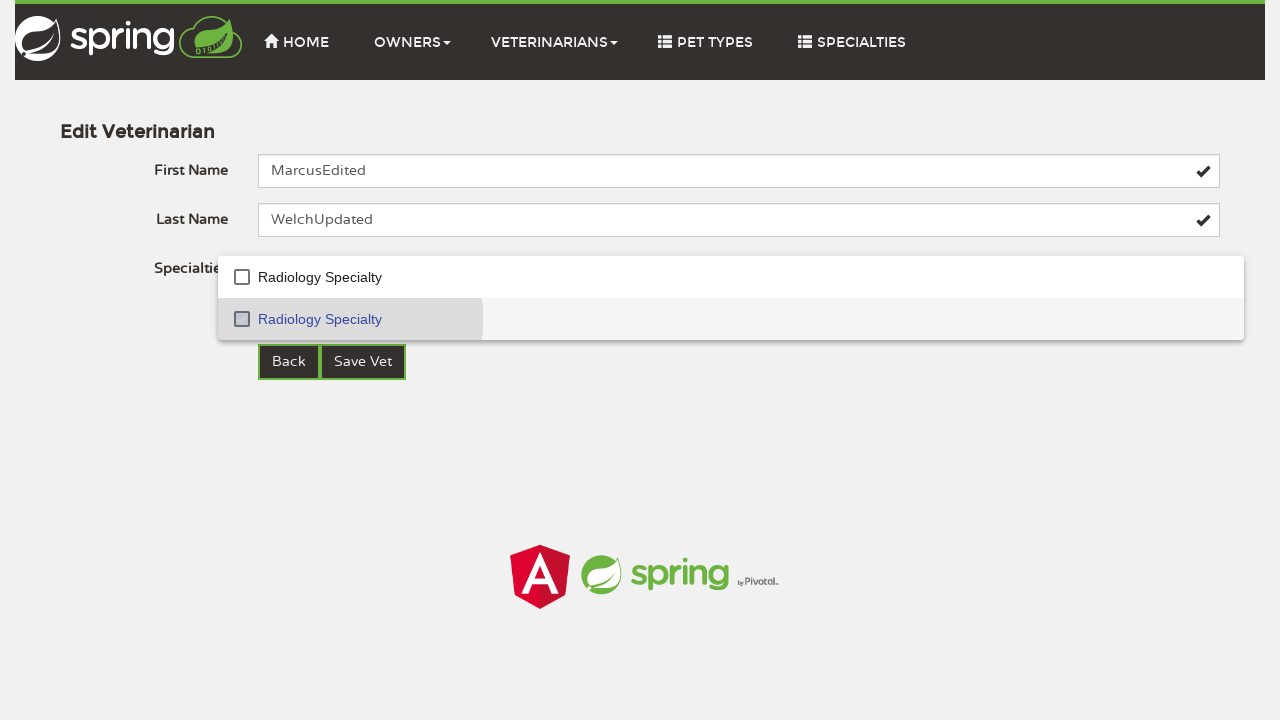

Clicked the overlay backdrop to close the dropdown at (640, 360) on .cdk-overlay-backdrop
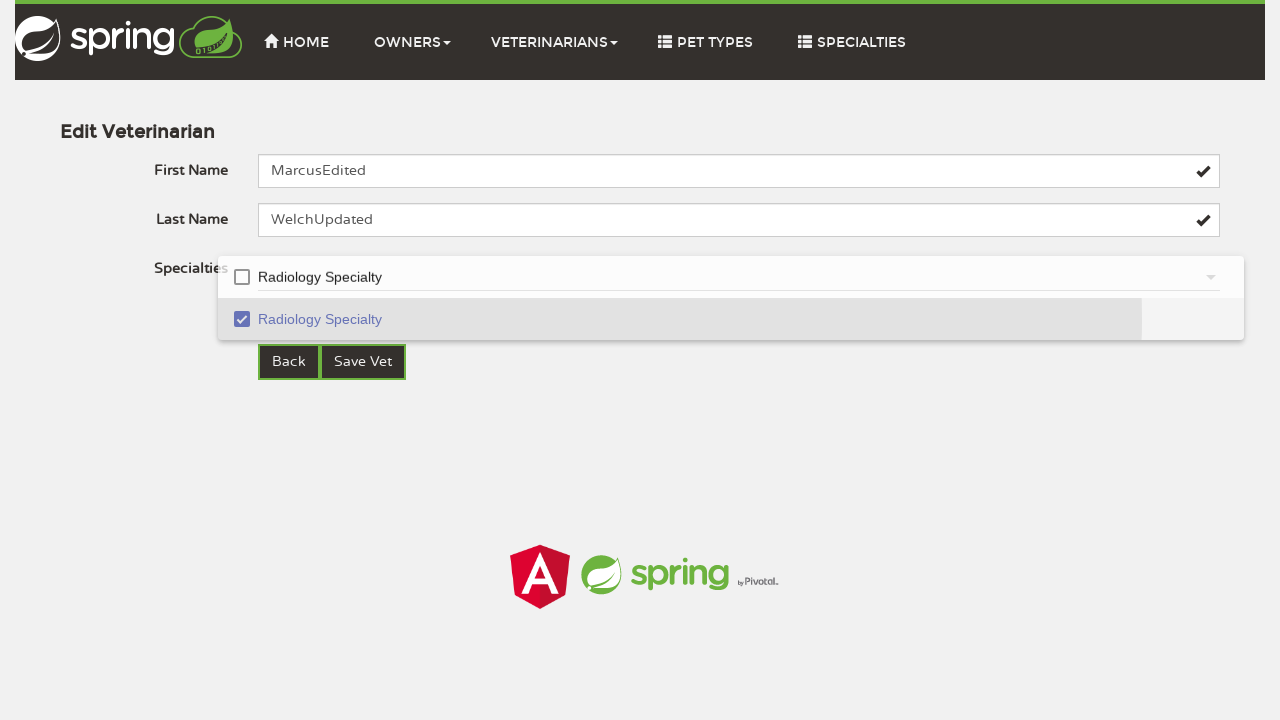

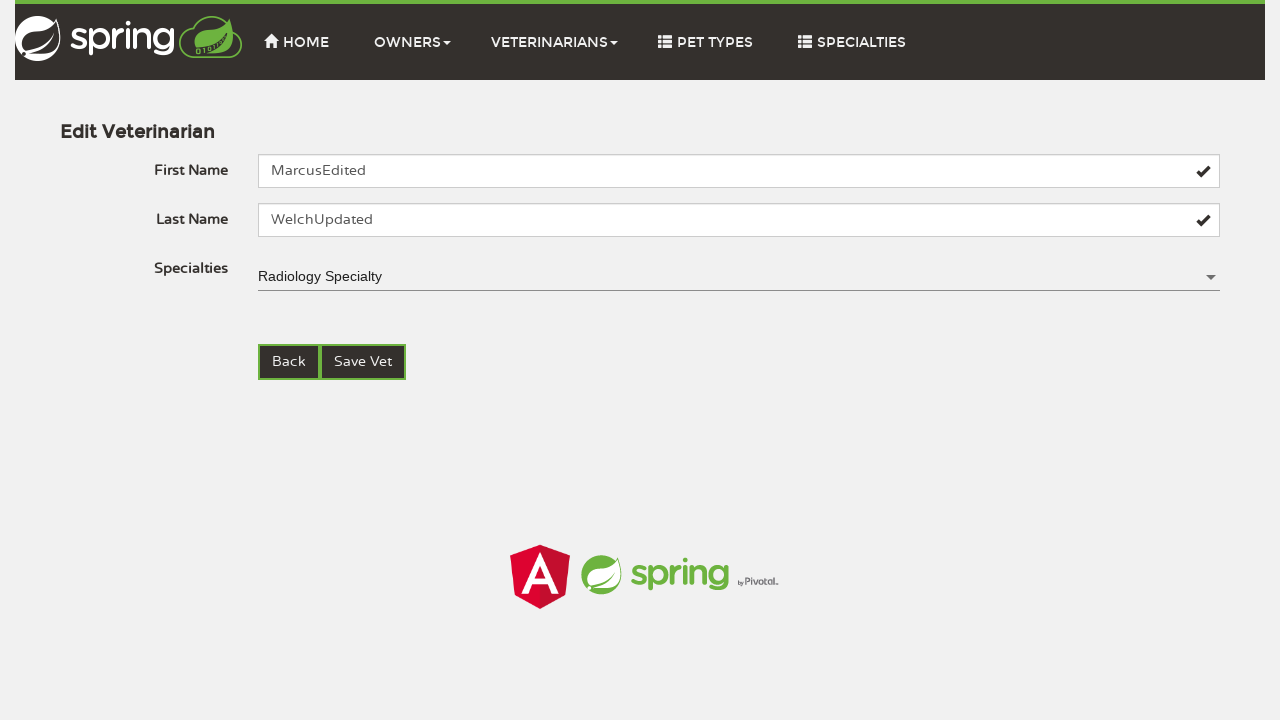